Tests iframe interaction by switching to a frame, filling a text field inside it, and switching back to the main content

Starting URL: http://demo.automationtesting.in/Frames.html

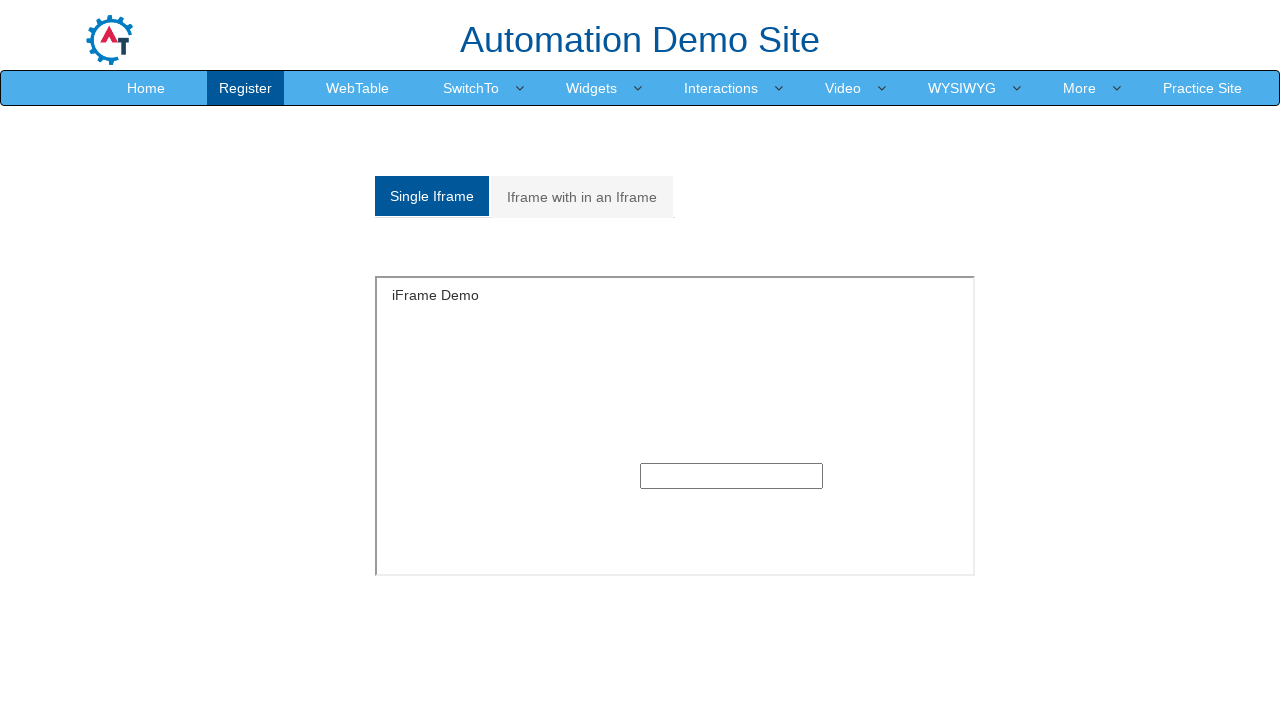

Clicked on the single frame tab at (432, 196) on .analystic
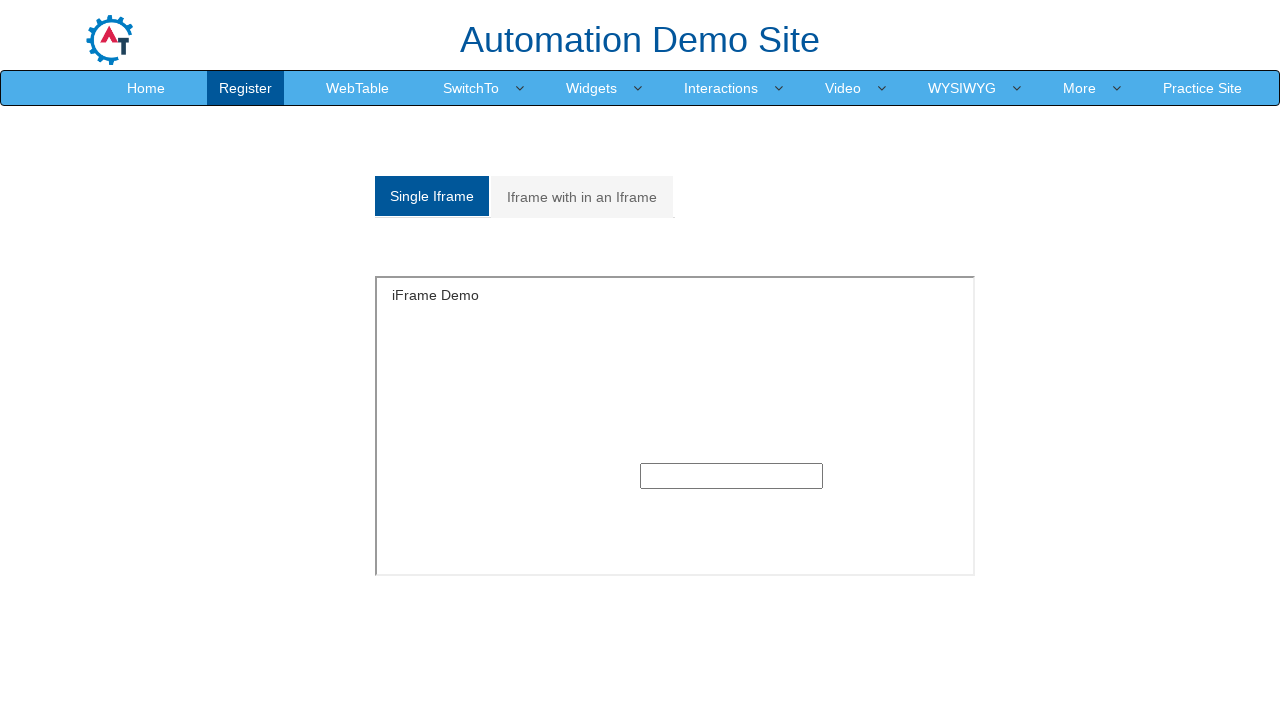

Located iframe with id 'singleframe'
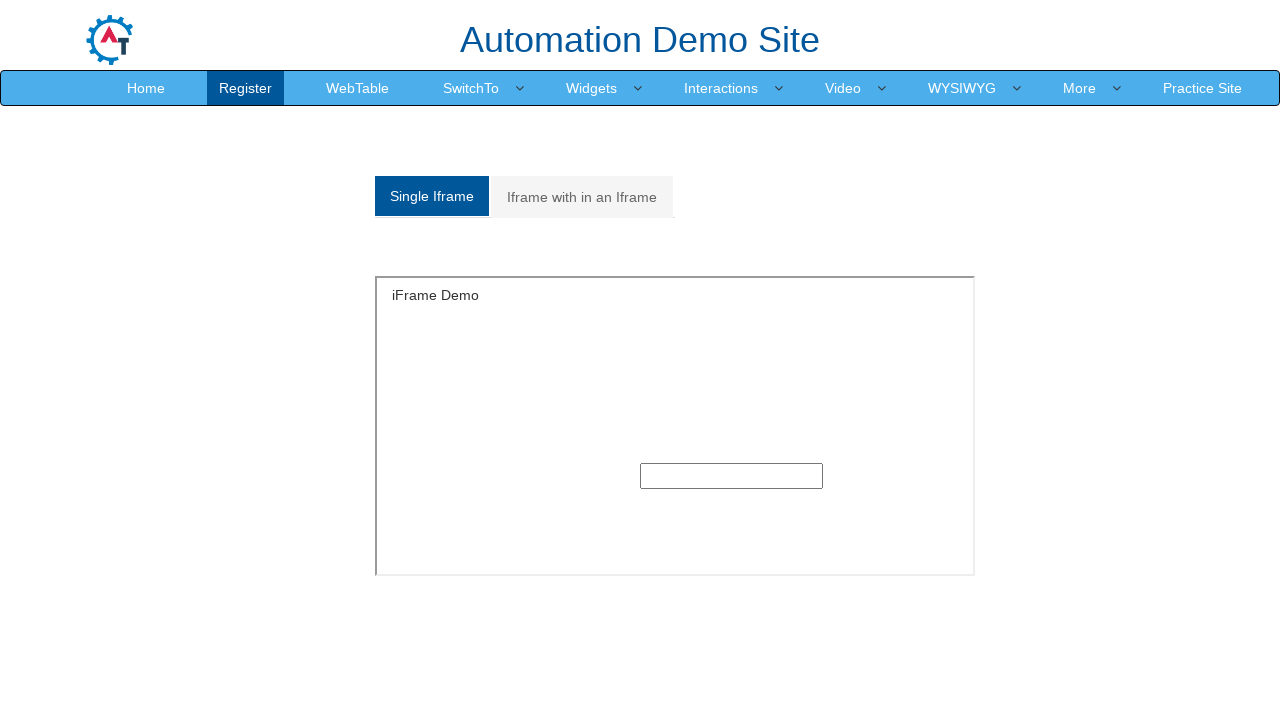

Filled text field inside iframe with 'yogaraj' on #singleframe >> internal:control=enter-frame >> input[type='text']
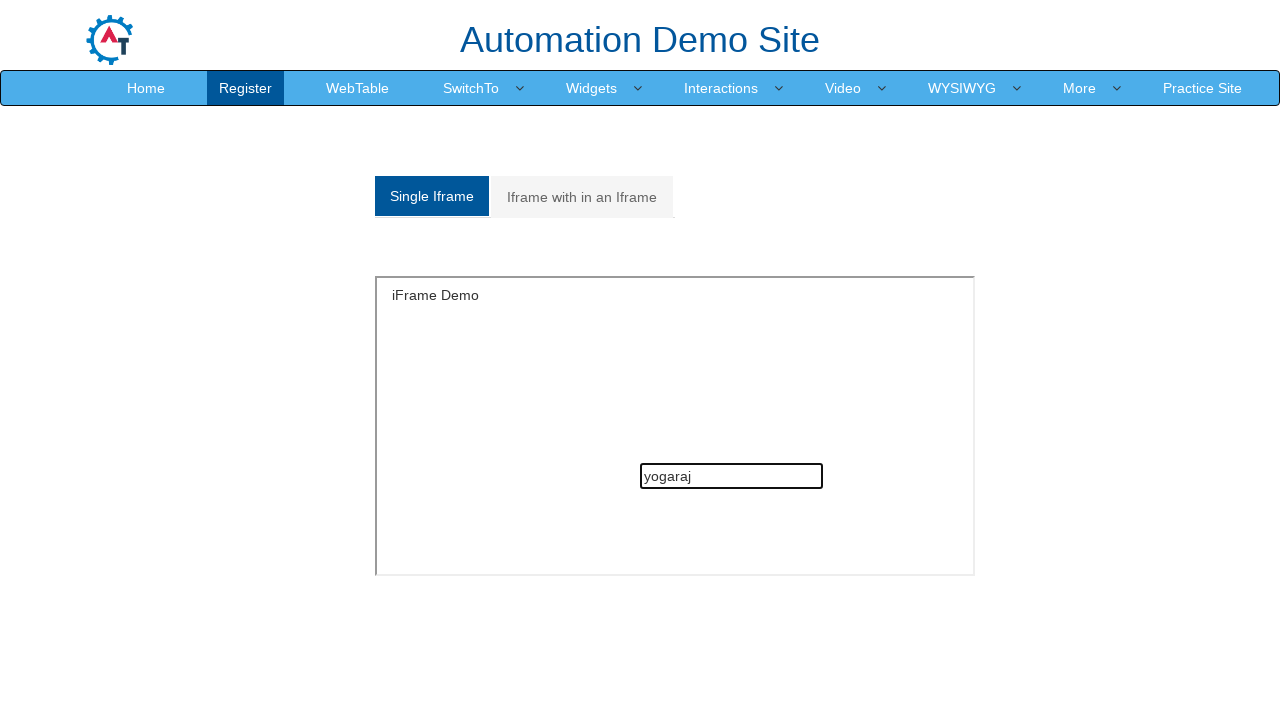

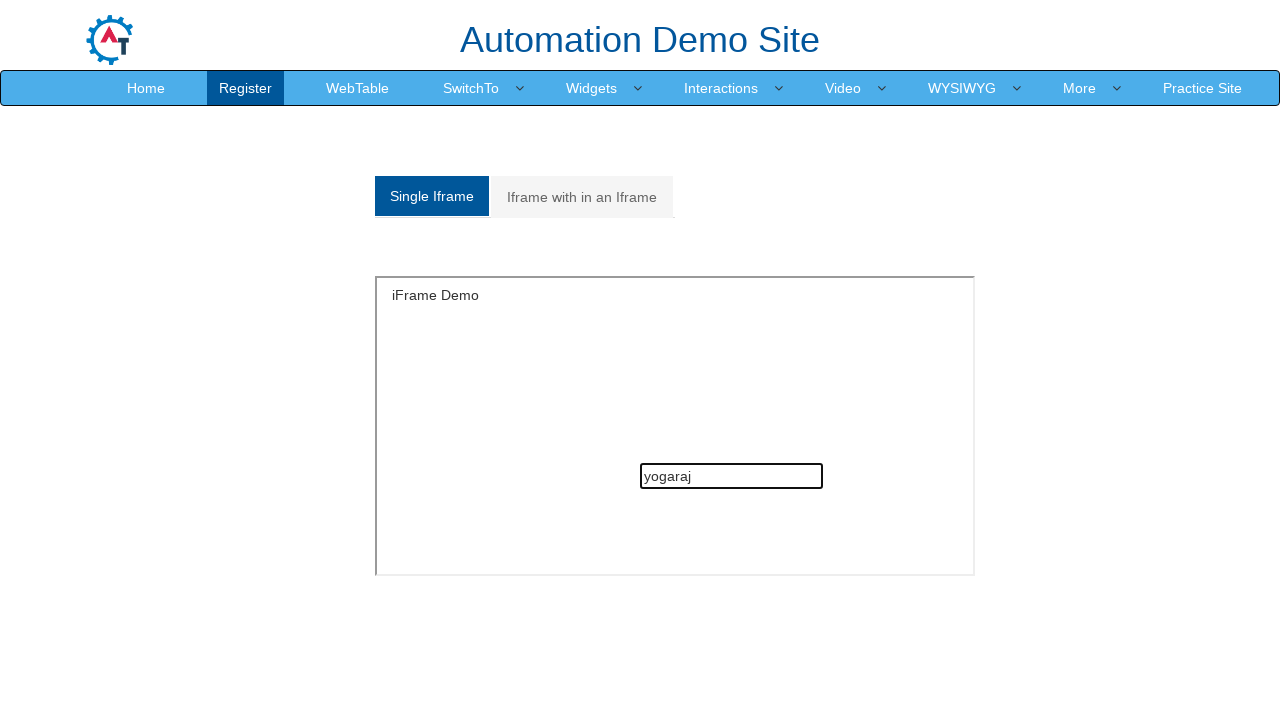